Tests adding a product with specific quantity to the shopping cart and verifying the cart page

Starting URL: https://cms.demo.katalon.com/product/flying-ninja/

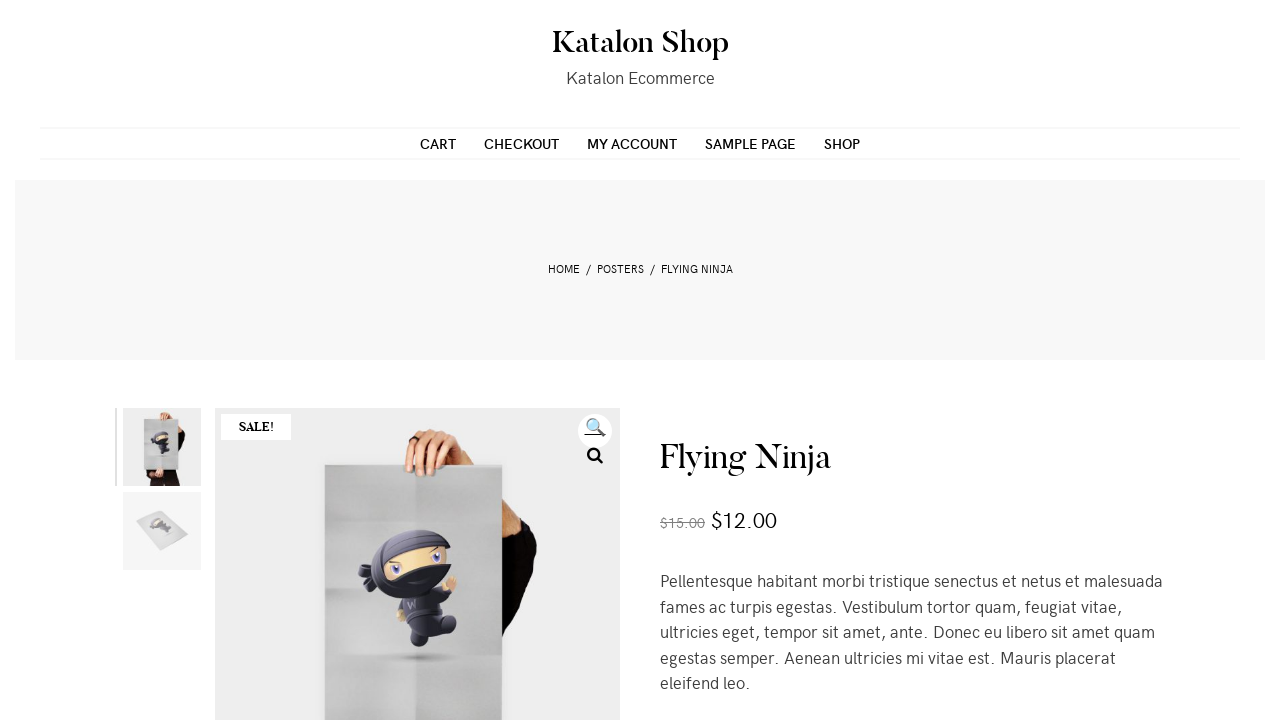

Located the quantity input field
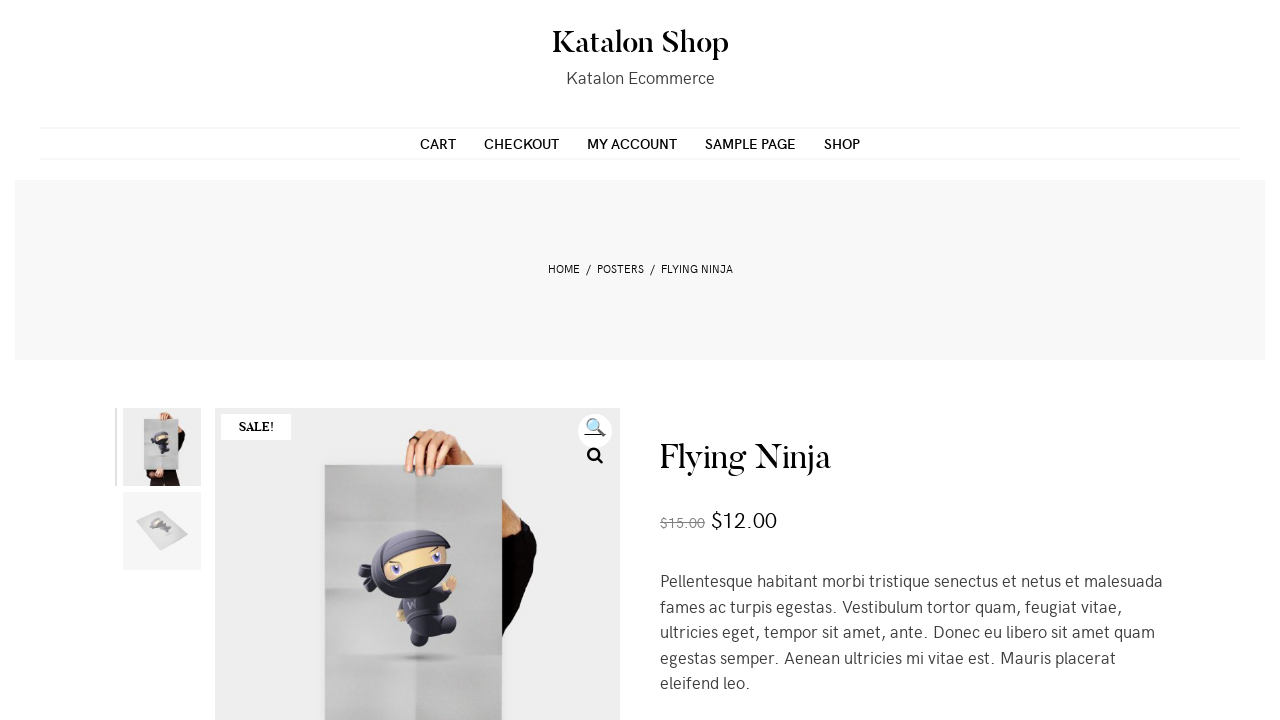

Cleared the quantity input field on input[type='number']
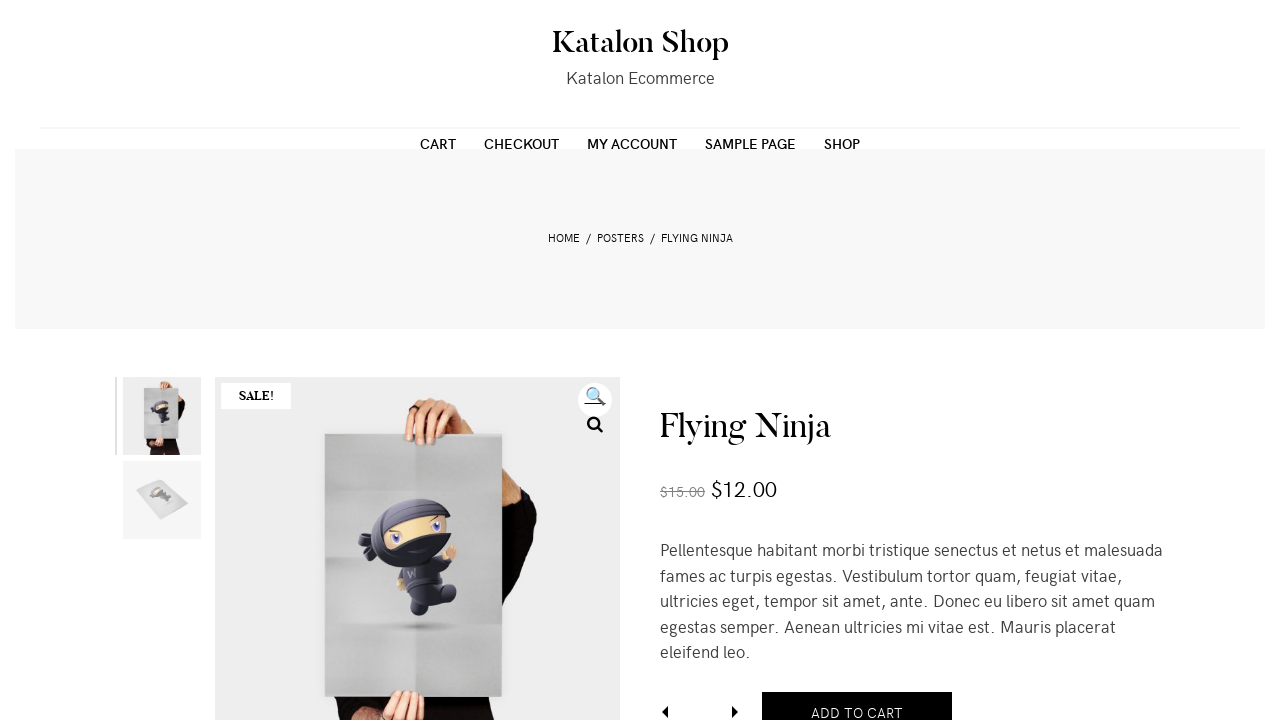

Filled quantity input with value '3' on input[type='number']
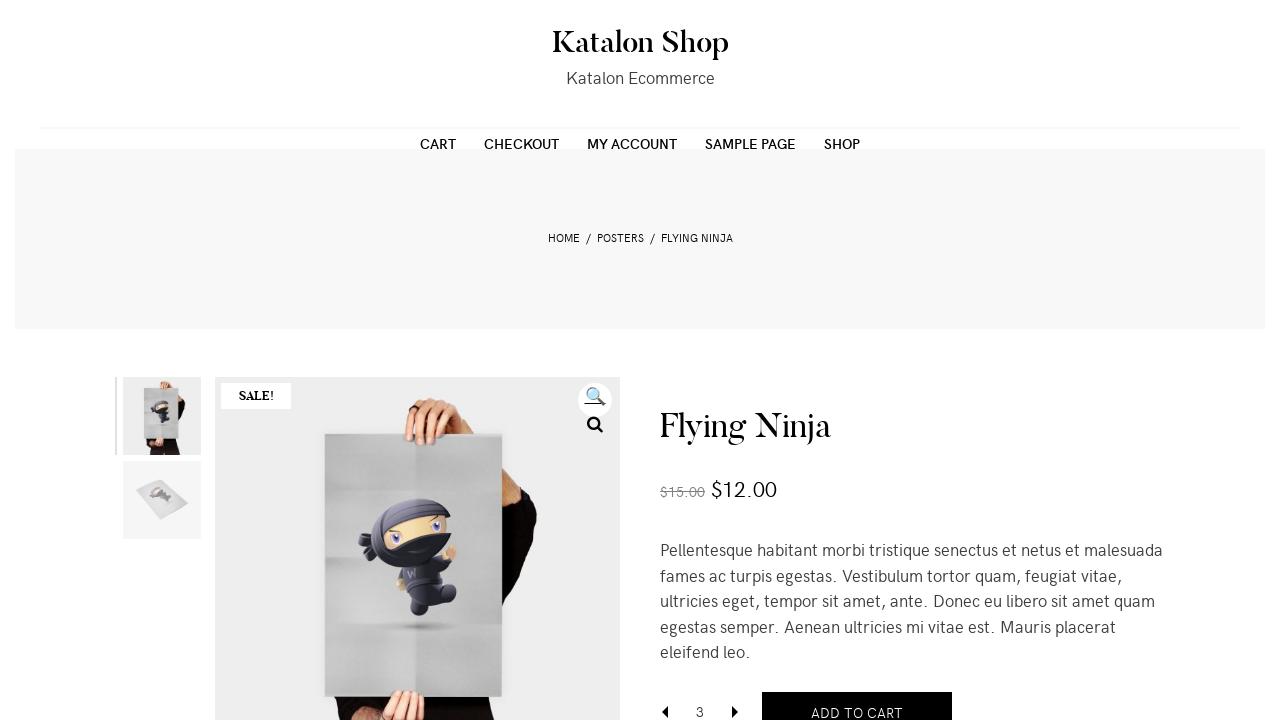

Clicked submit button to add product to cart at (857, 699) on button[type='submit']
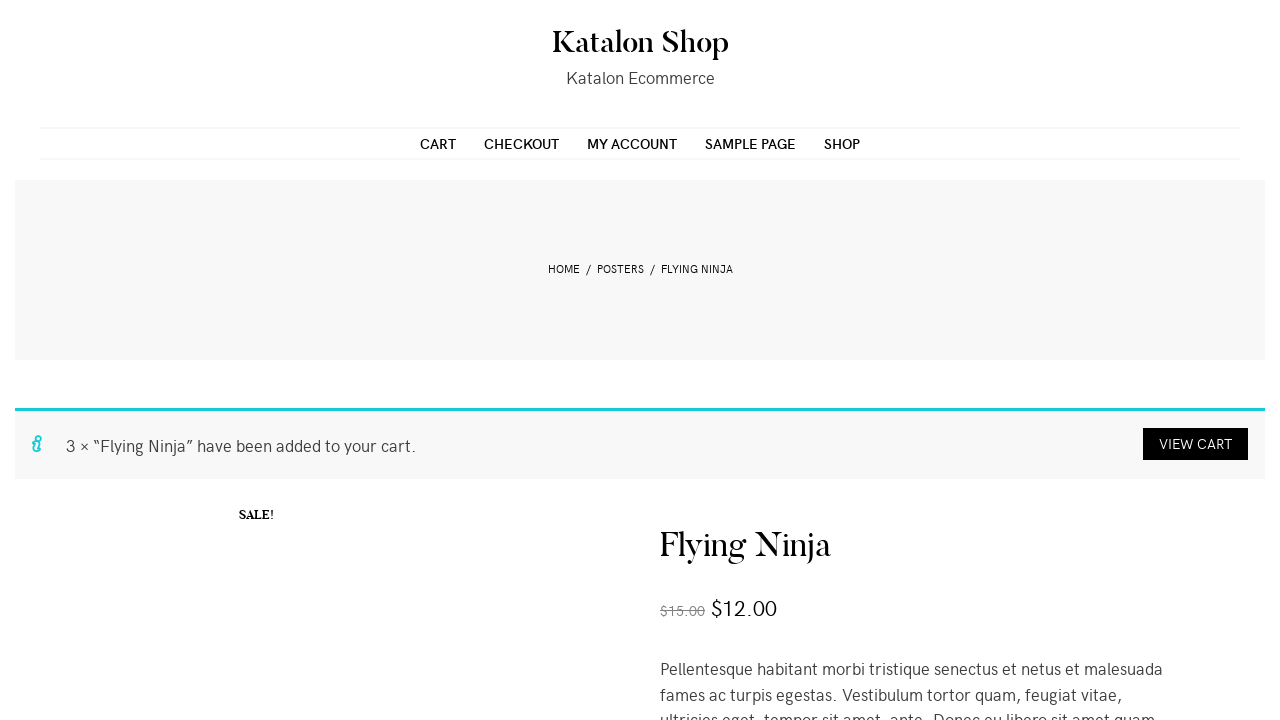

Success message appeared confirming product was added to cart
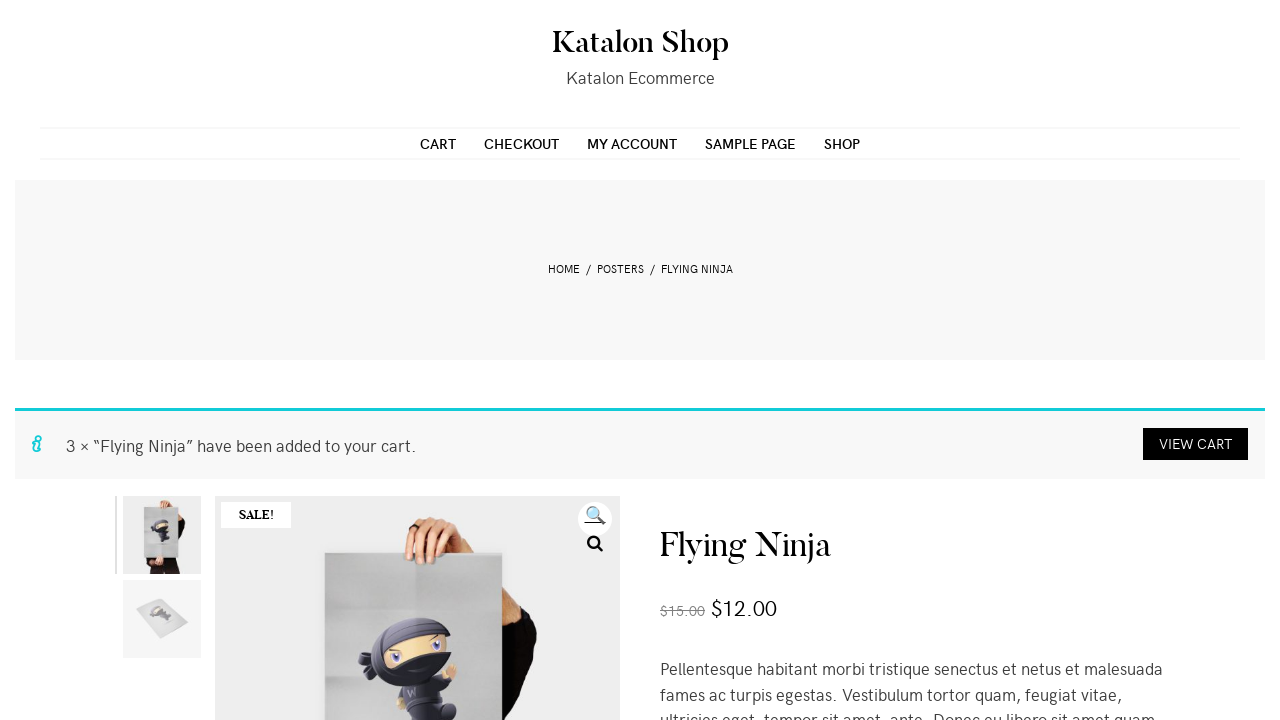

Clicked 'View cart' link in success message at (1196, 444) on .woocommerce-message a
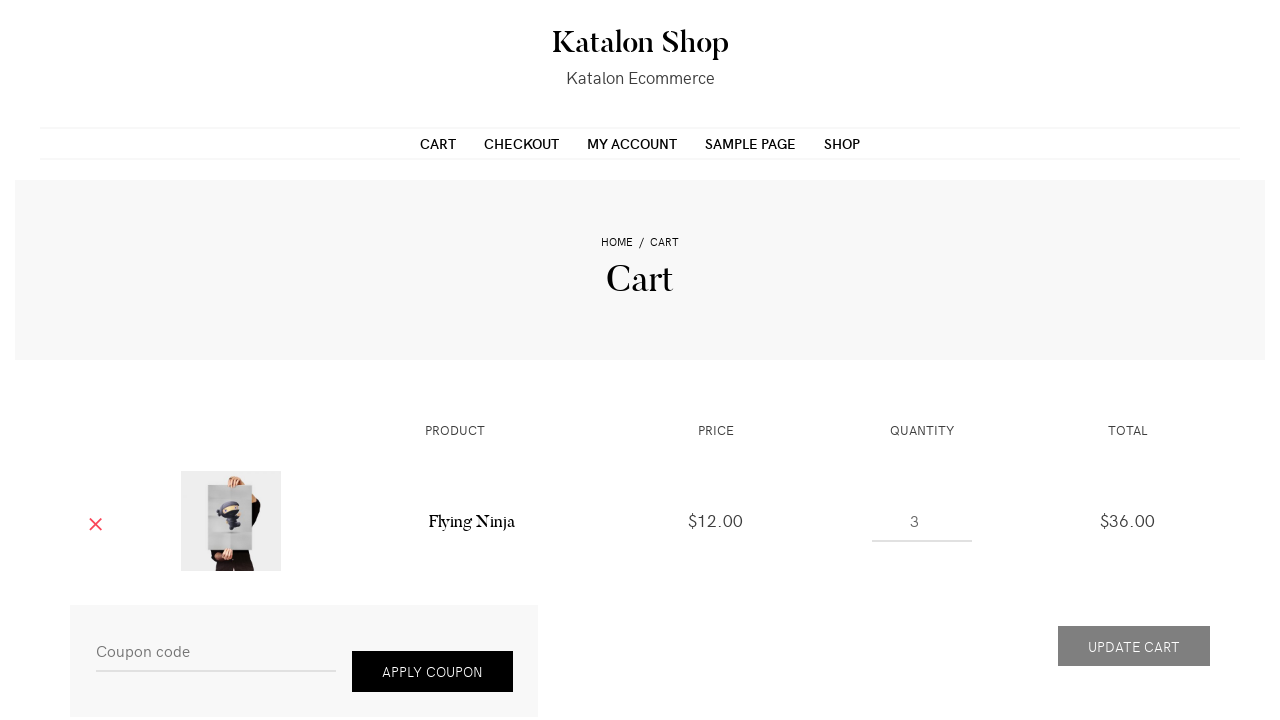

Cart page loaded with product form visible
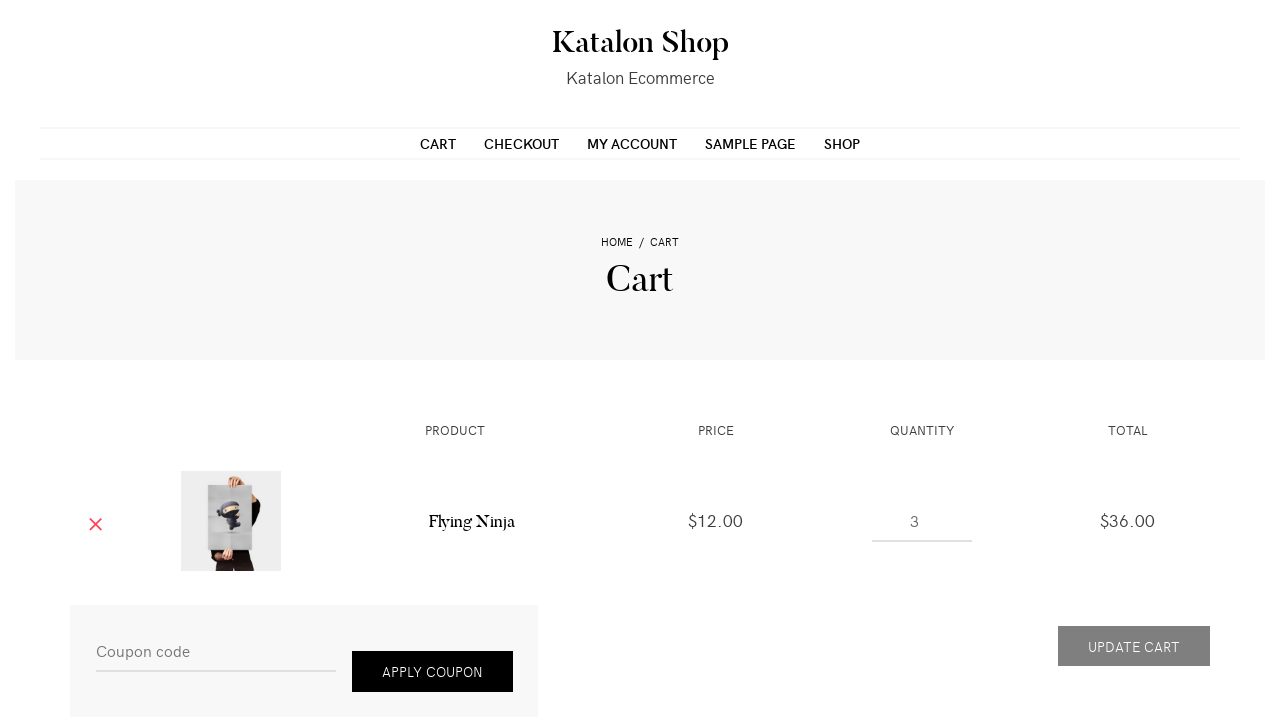

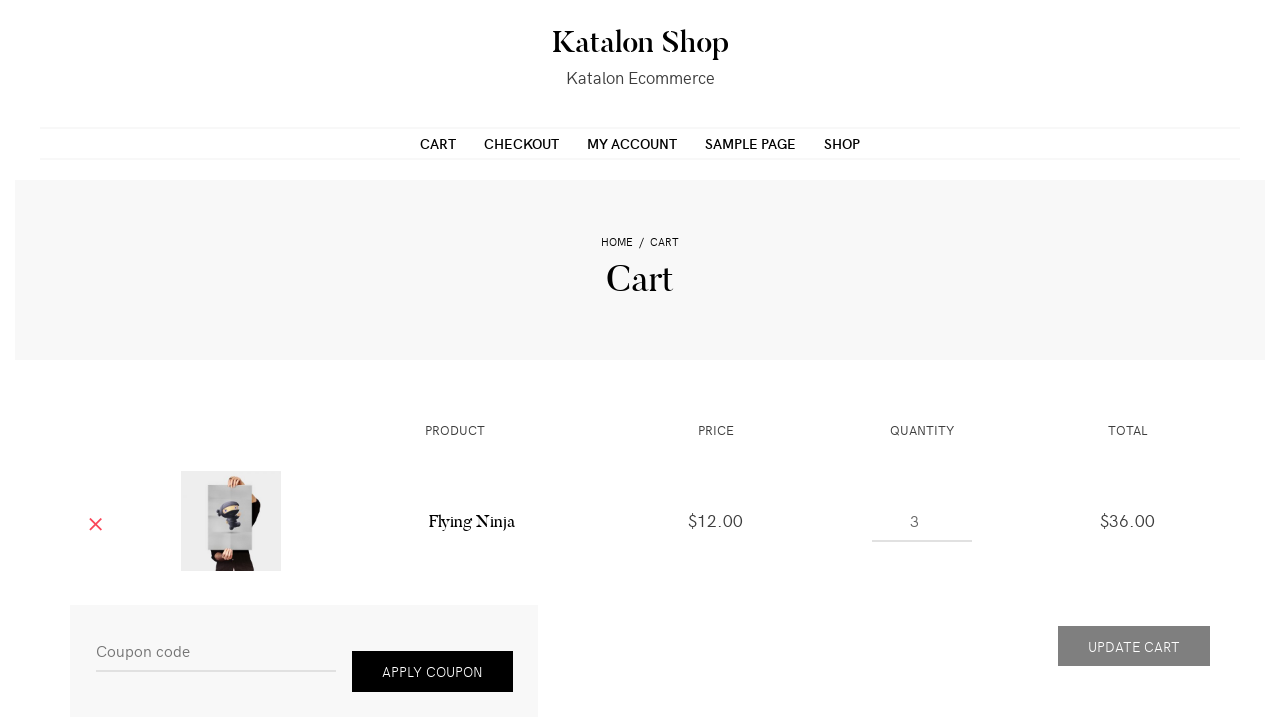